Tests mouse scrolling functionality on a practice page, including window scroll and scrolling within a fixed table element, then interacts with table elements to verify they are accessible.

Starting URL: https://rahulshettyacademy.com/AutomationPractice/

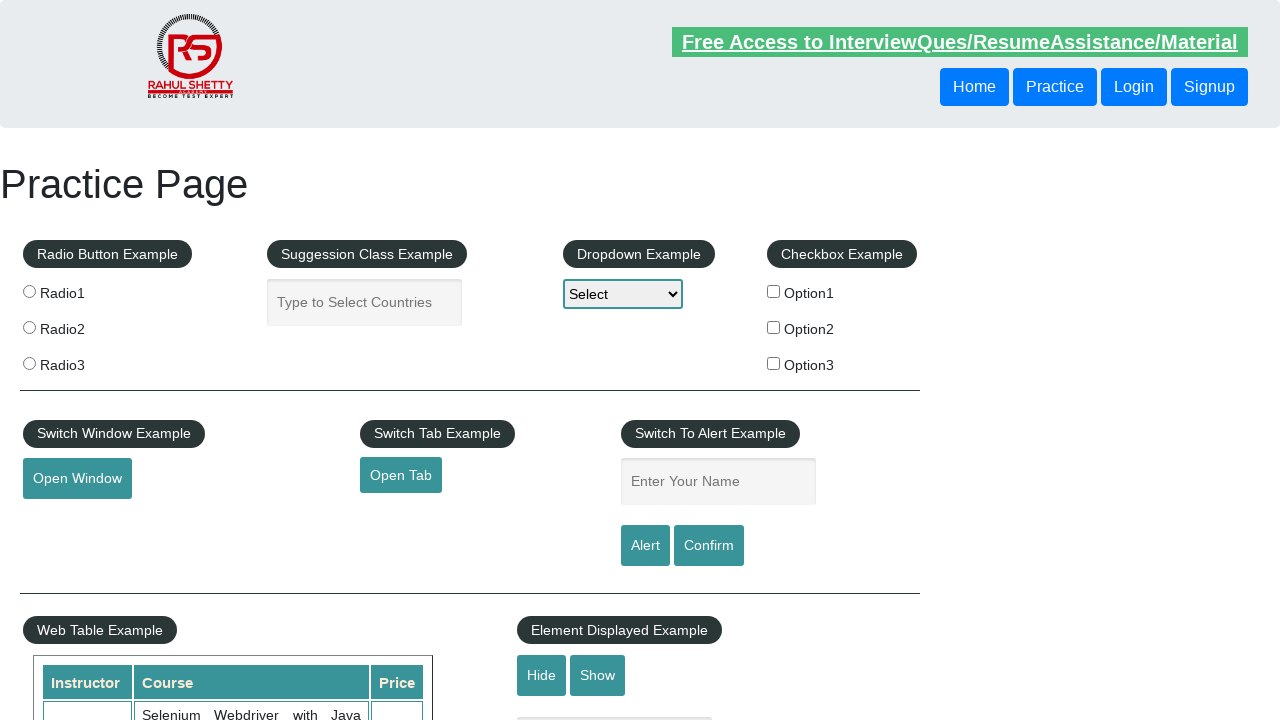

Set viewport size to 1920x1080
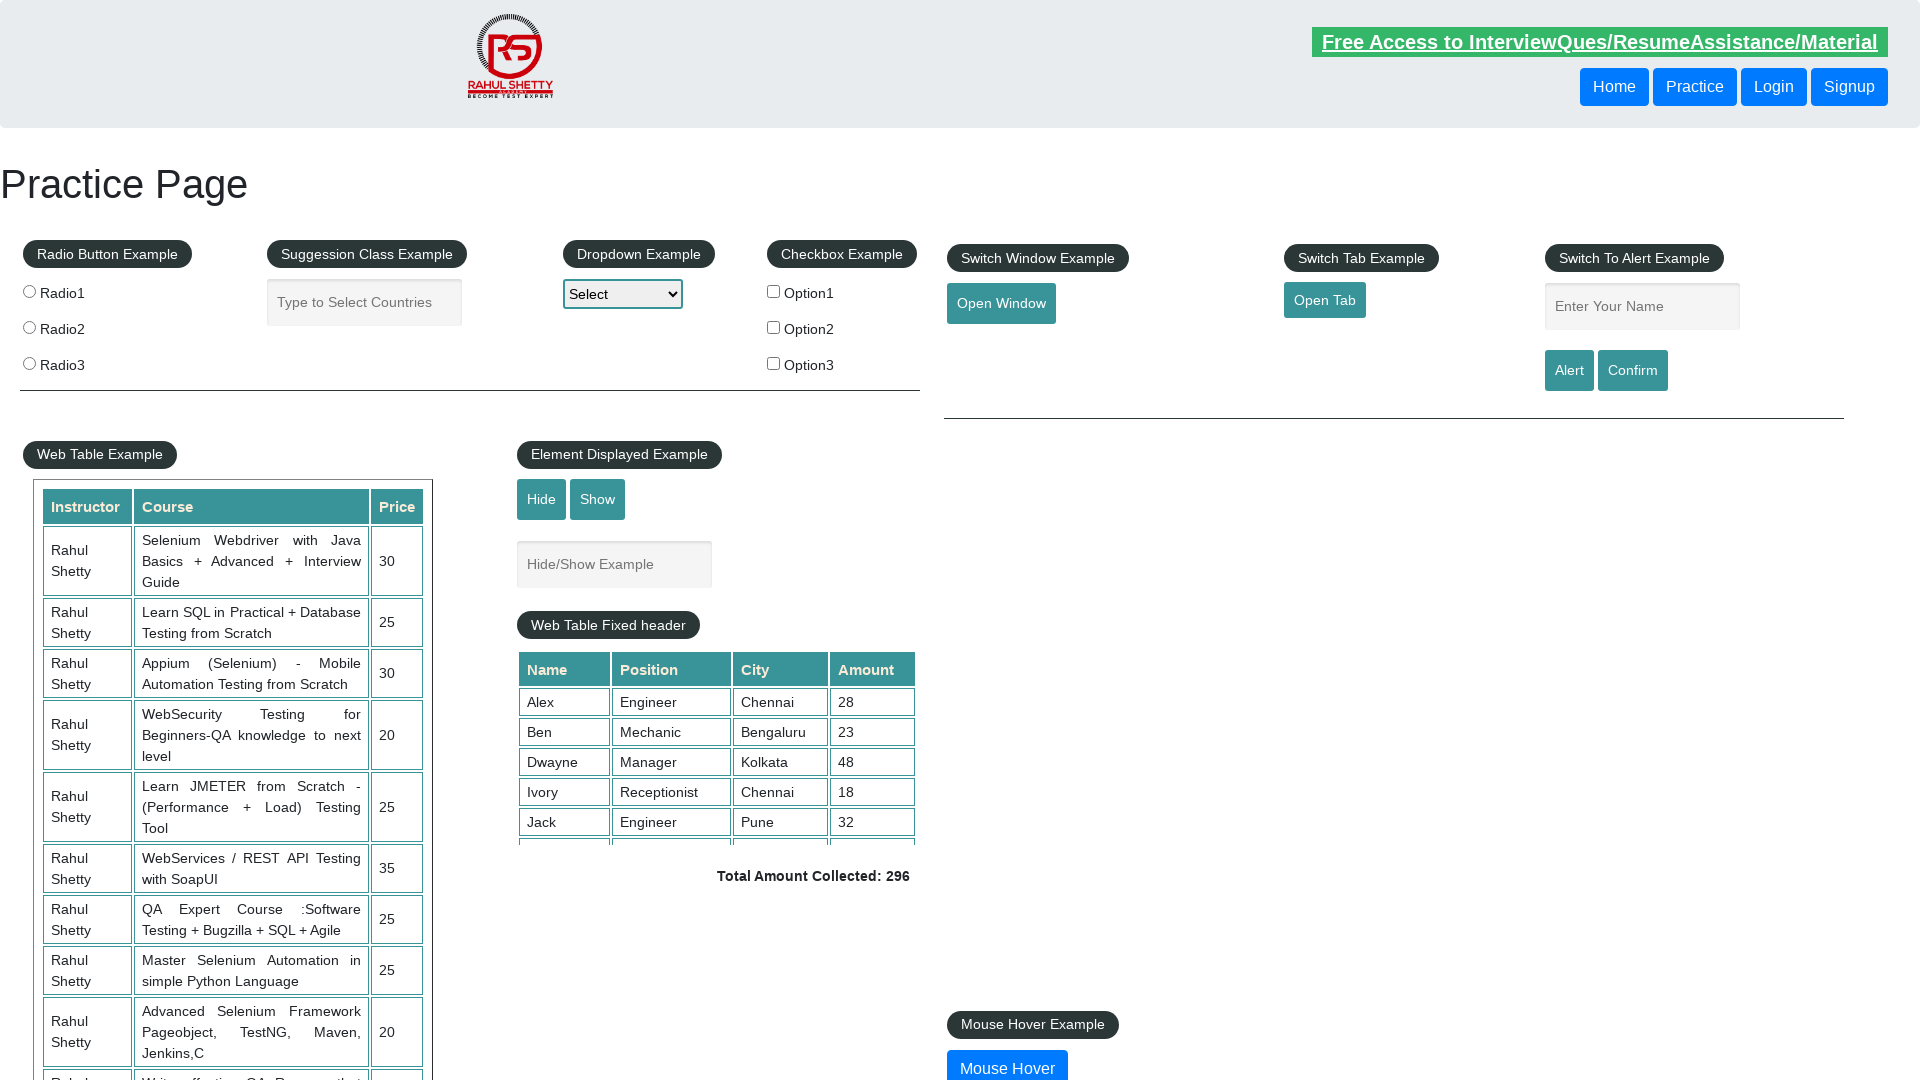

Scrolled window down by 600 pixels
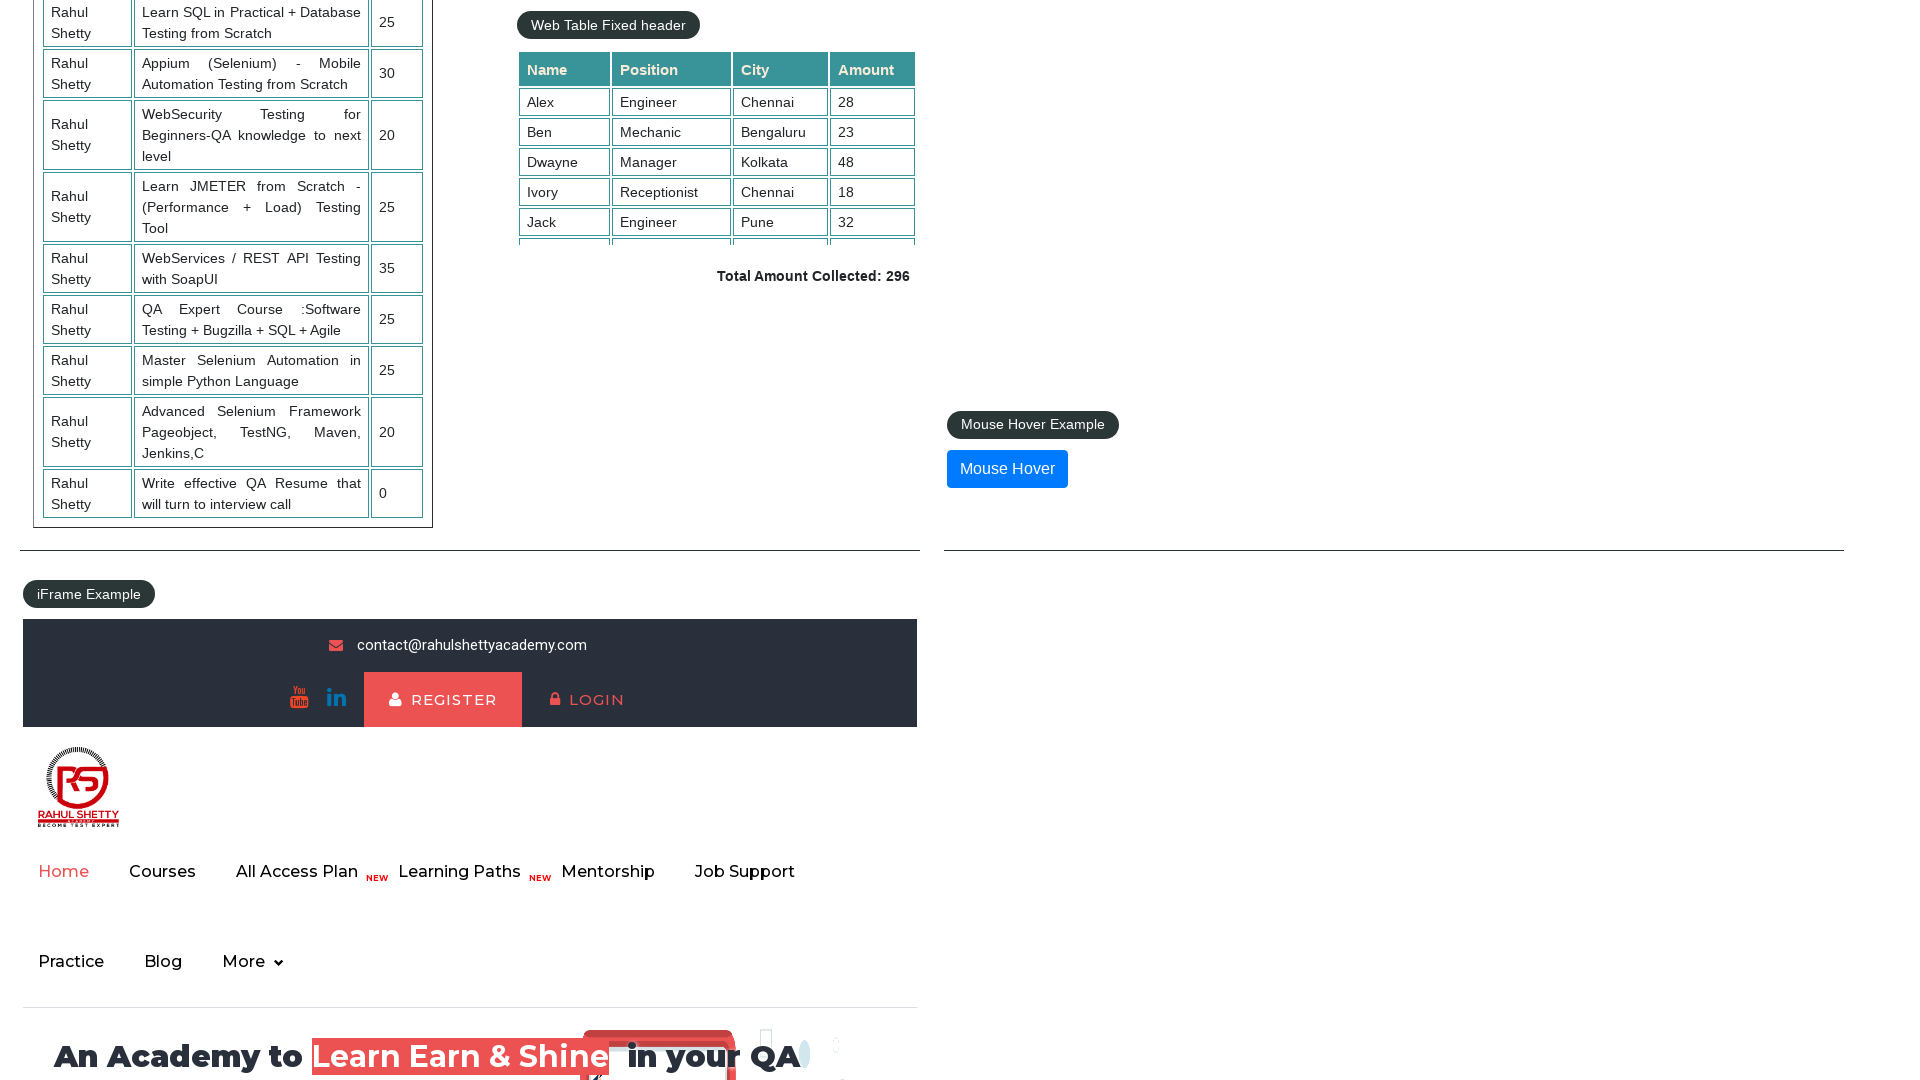

Scrolled within fixed table element to position 5000
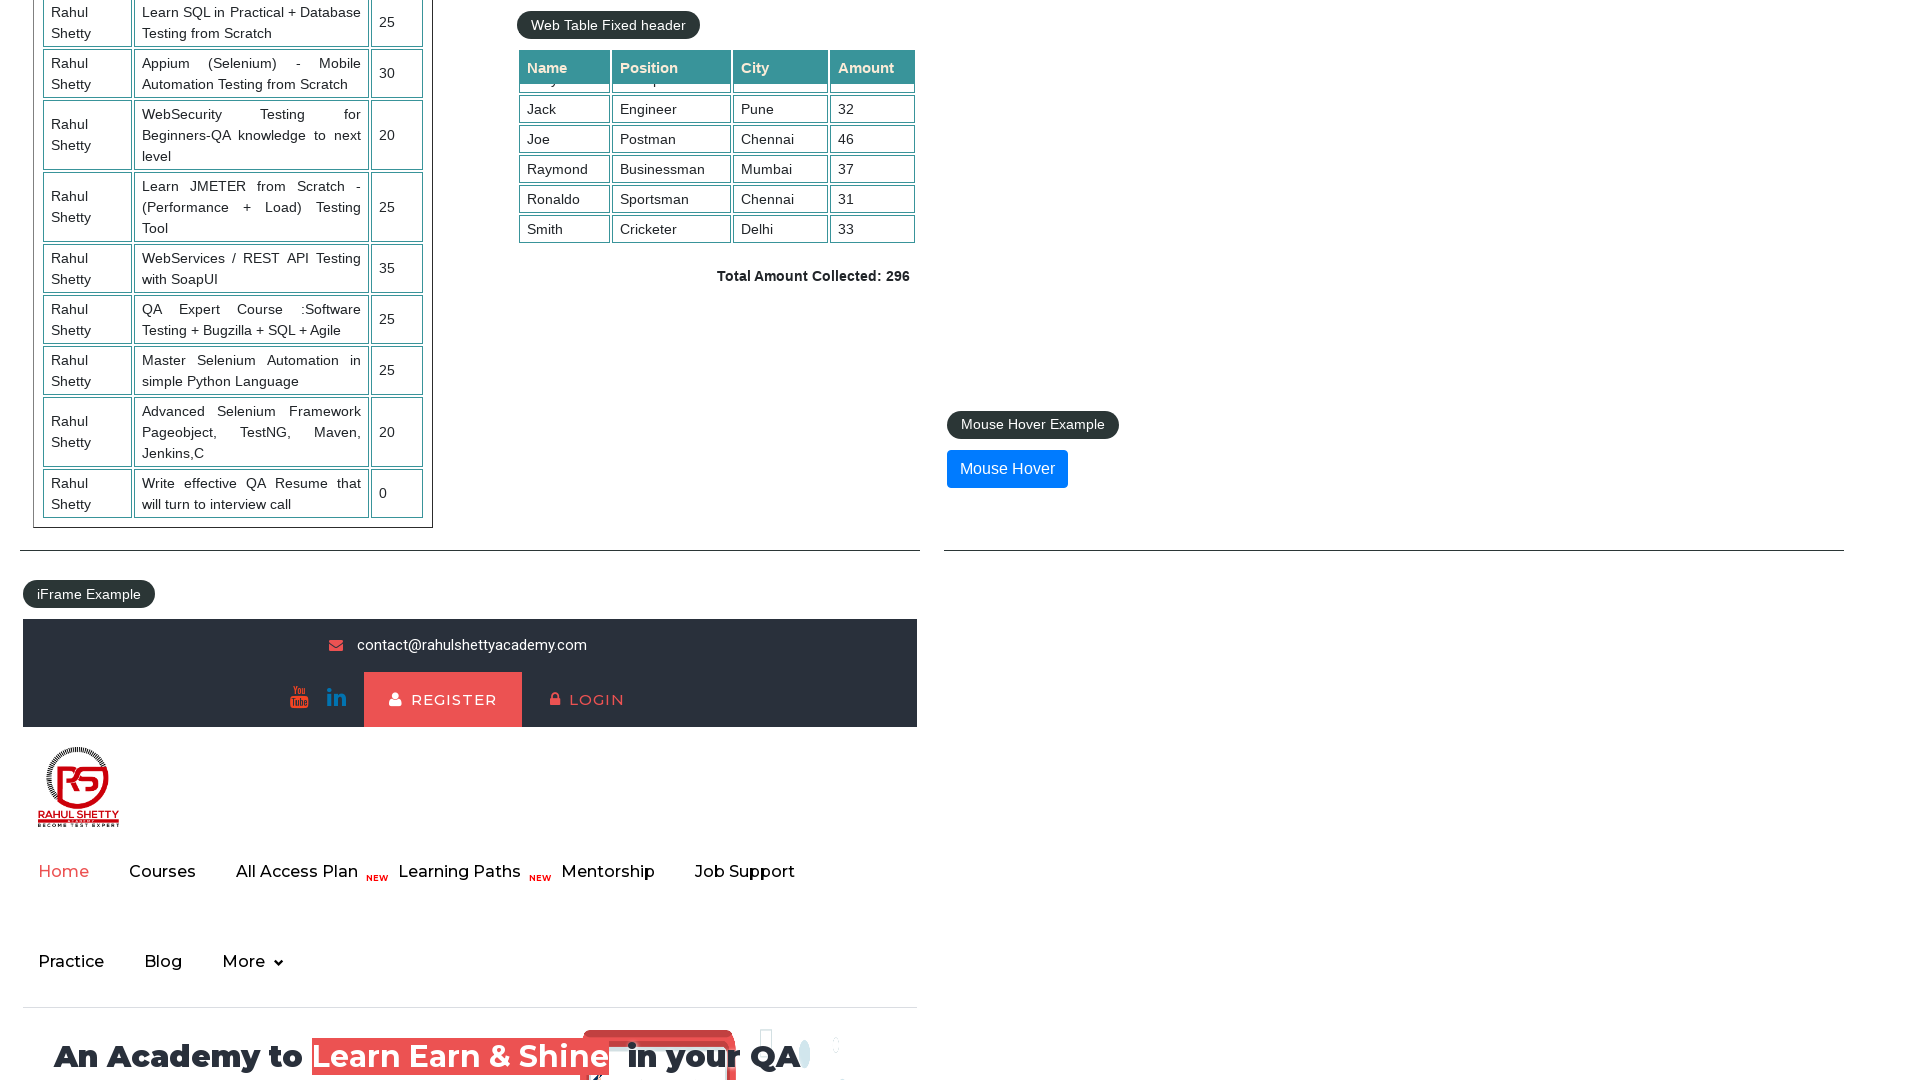

Verified scrollable table data is accessible - 4th column loaded
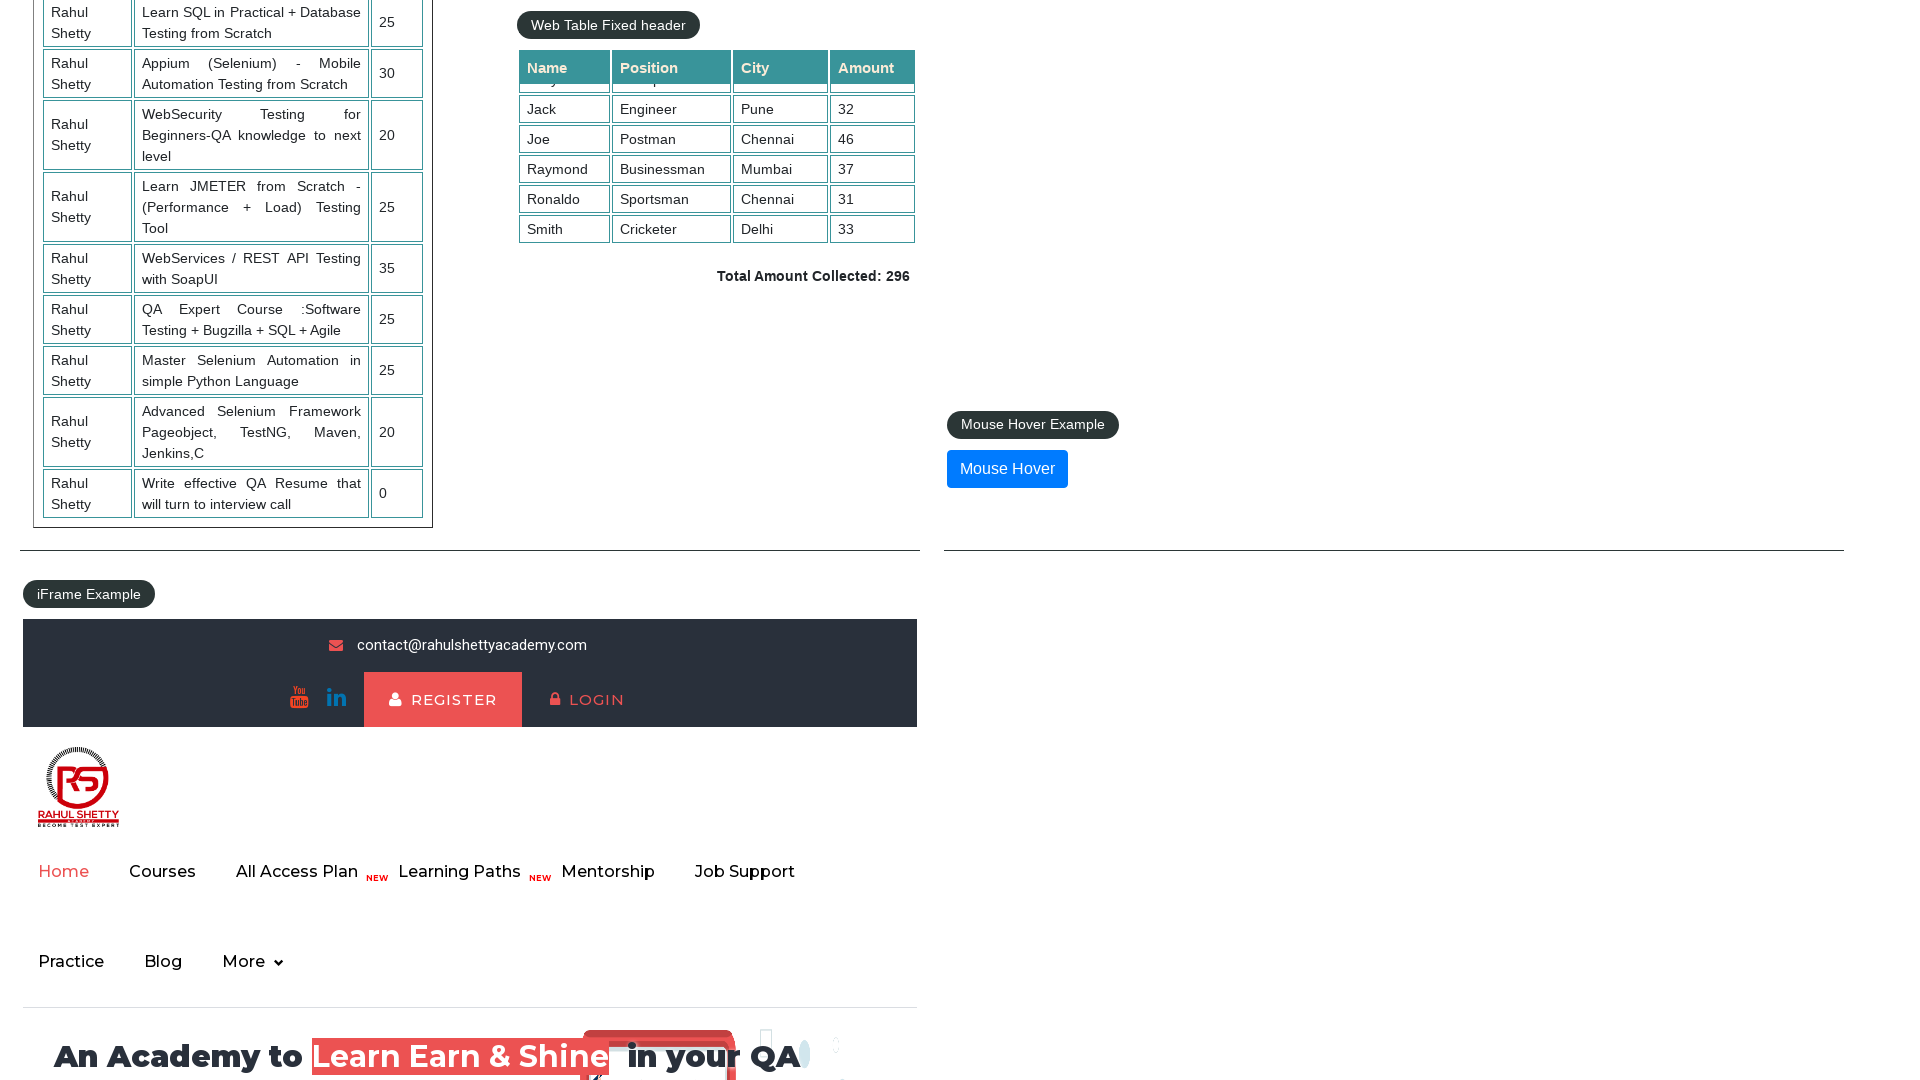

Verified product table is present and accessible
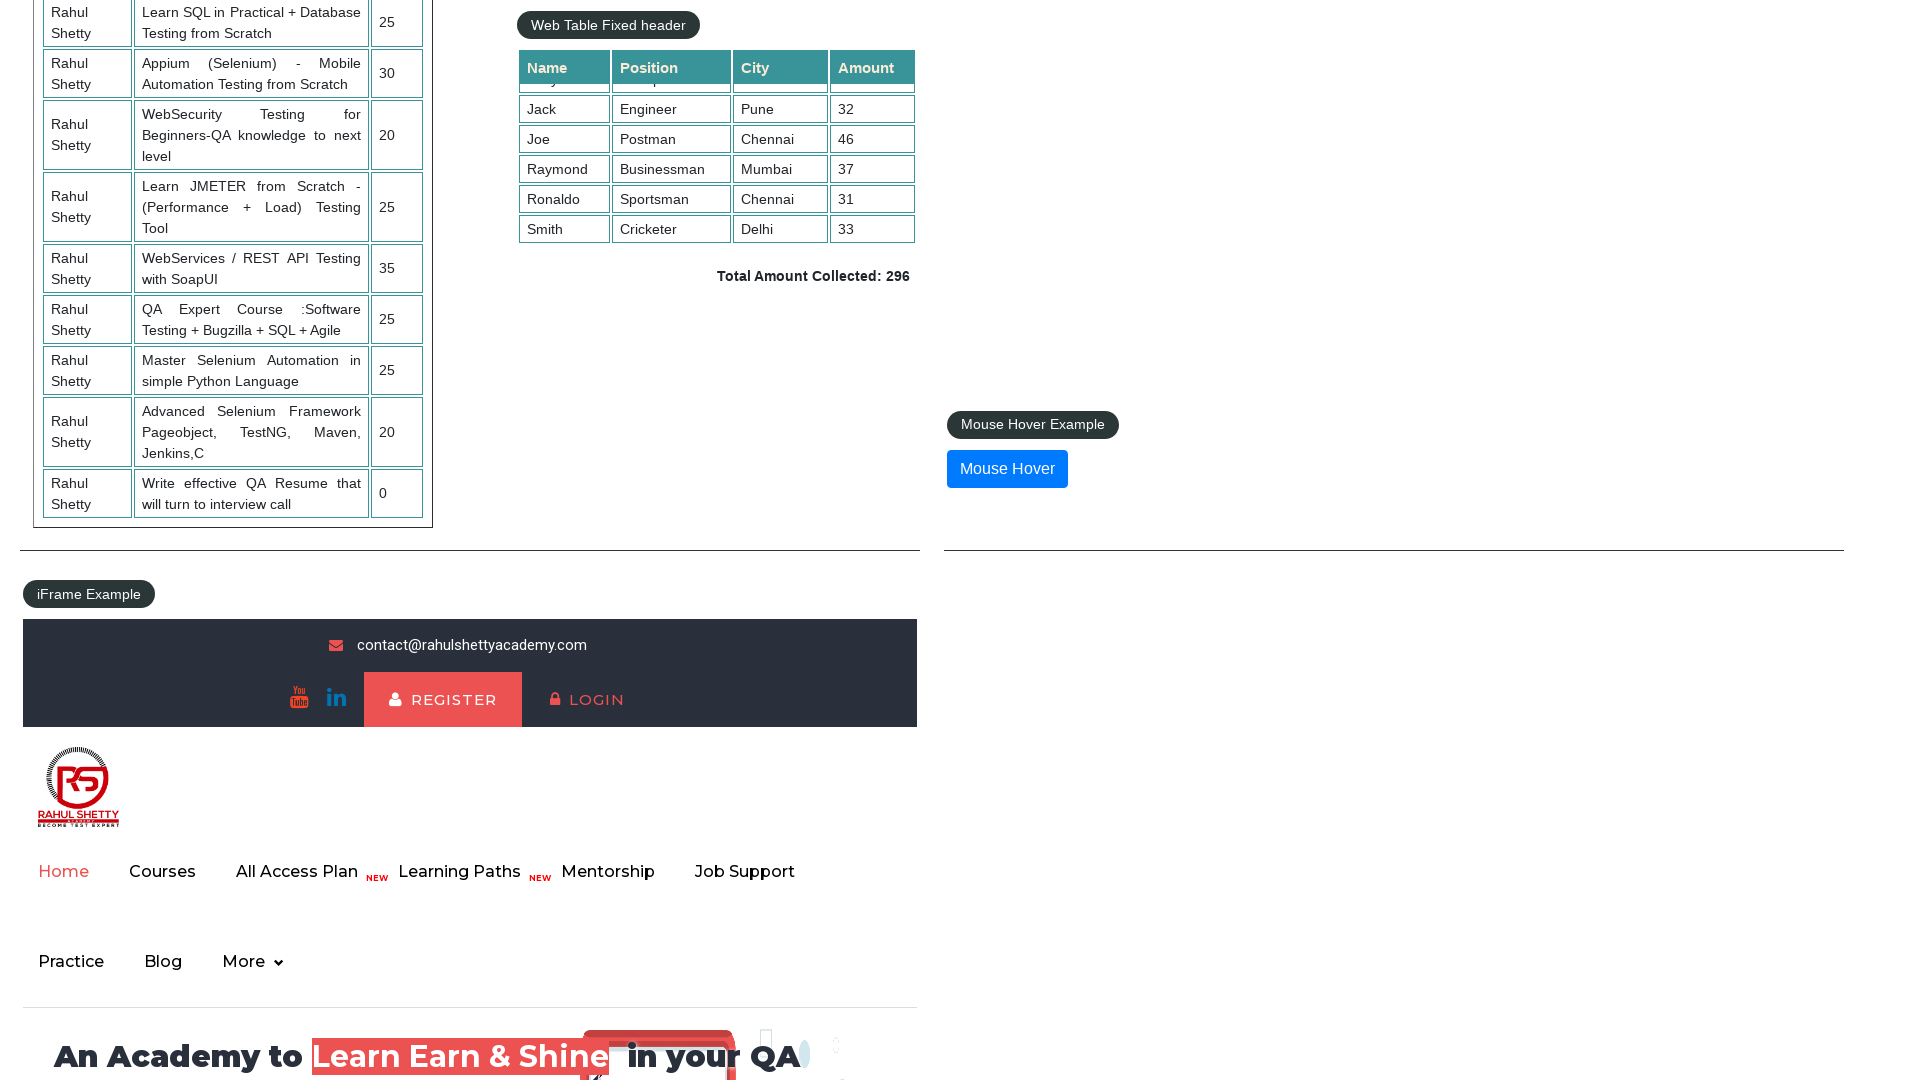

Verified table rows in product table are accessible
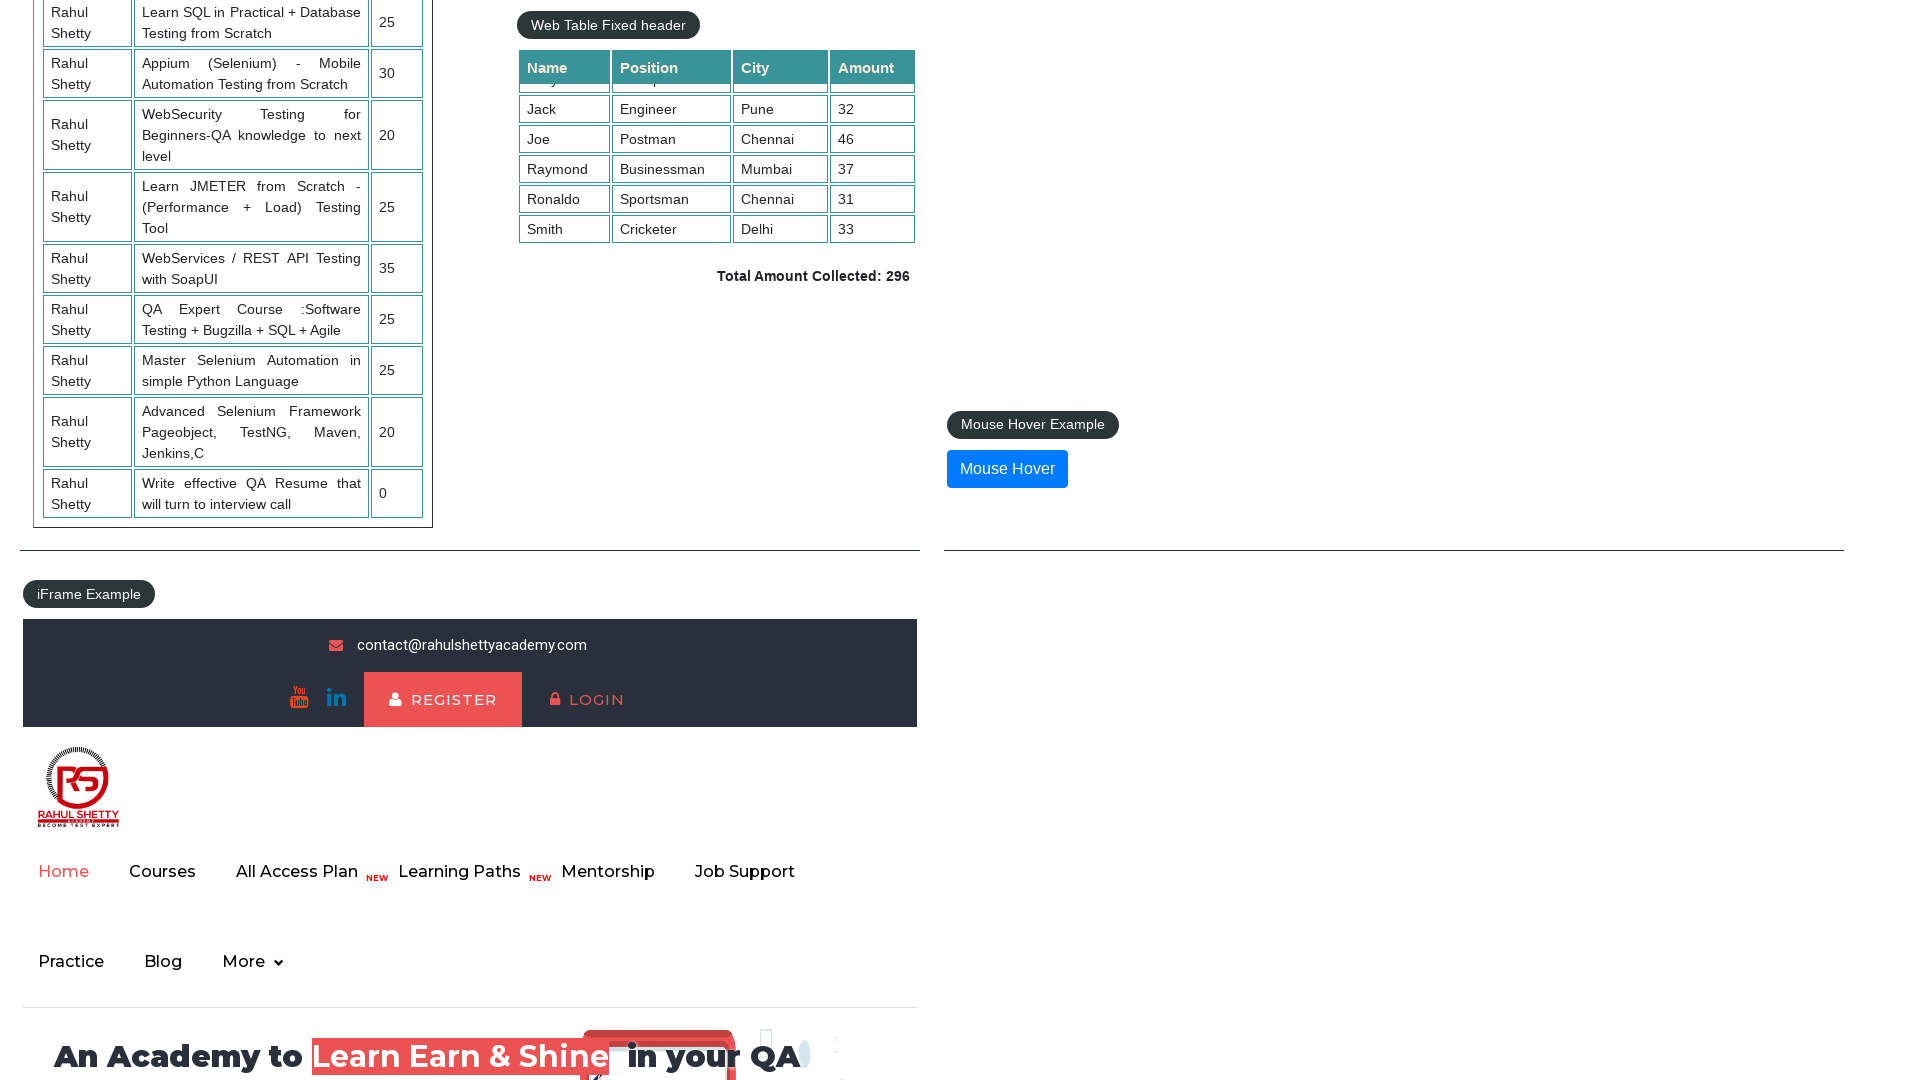

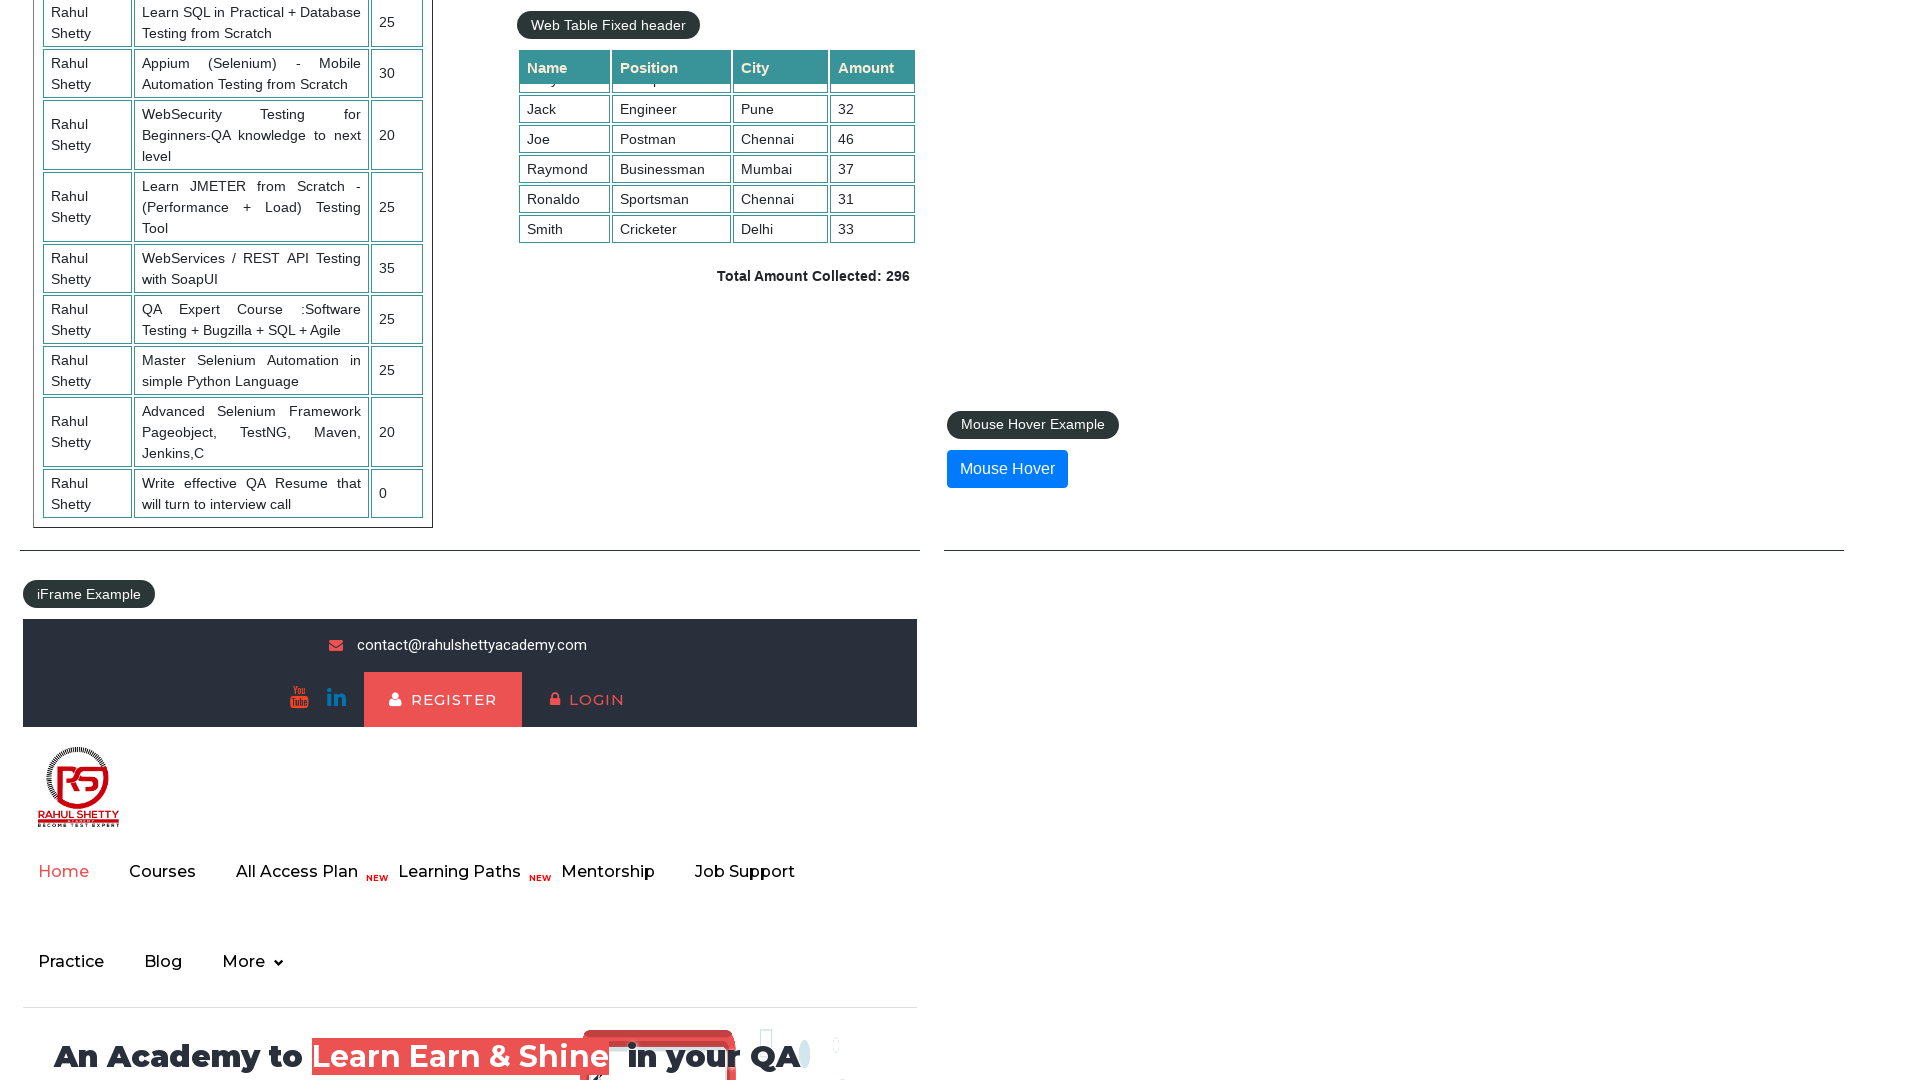